Tests user click interactions on LinkedIn's coronavirus resource hub page, including clicking 'Explore more' and performing a shift-click on a person's name.

Starting URL: https://about.linkedin.com/coronavirus-resource-hub/online-courses

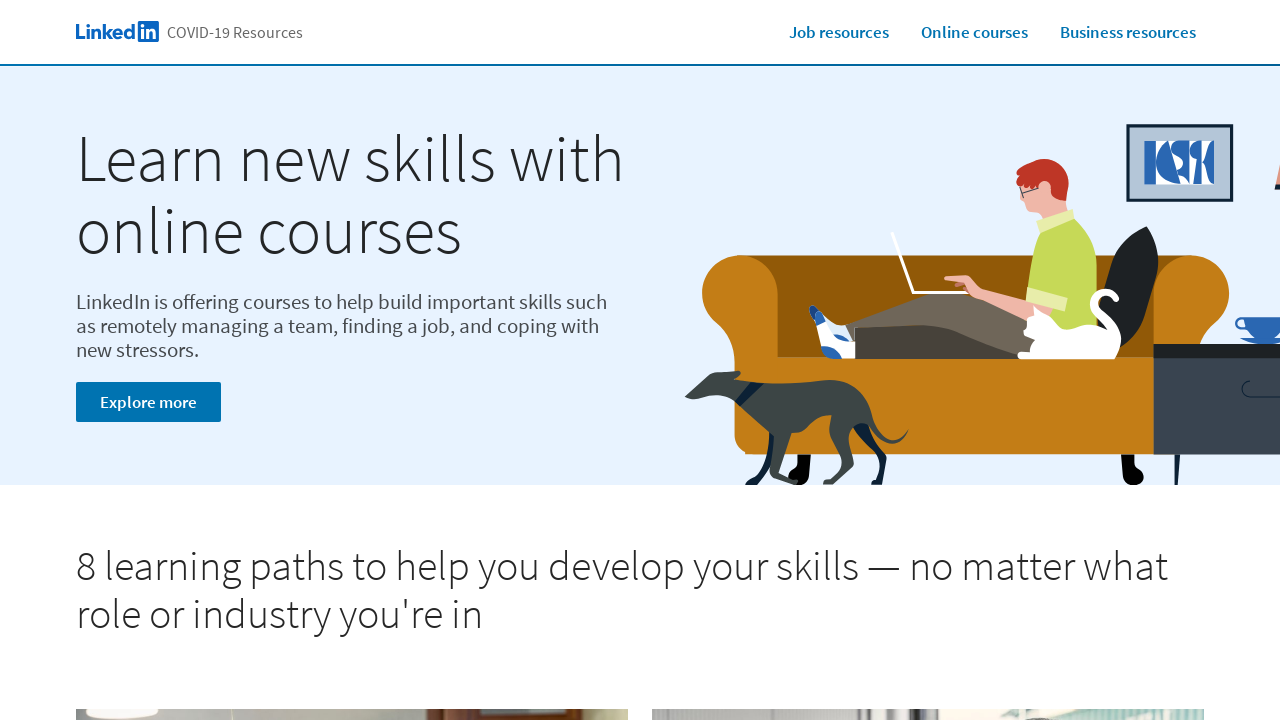

Clicked 'Explore more' on LinkedIn coronavirus resource hub page at (148, 402) on internal:text="Explore more"i
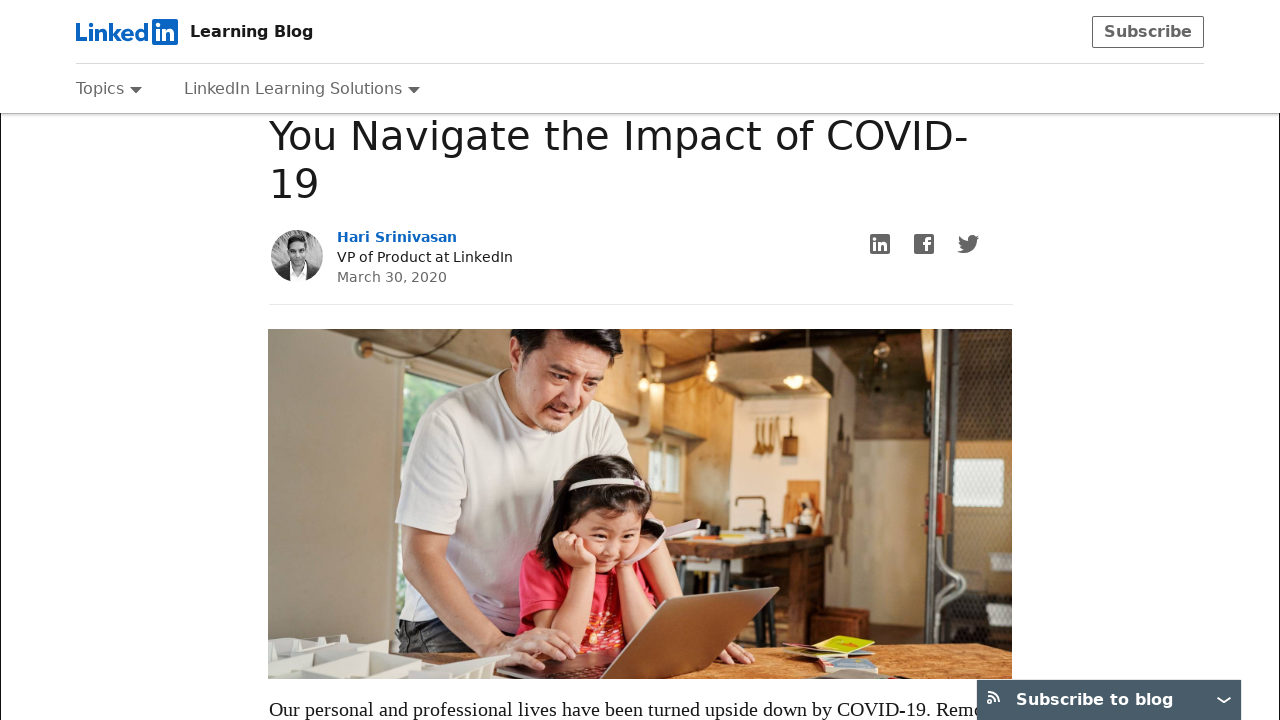

Shift-clicked on 'Hari Srinivasan' name at (337, 340) on internal:text="Hari Srinivasan"i
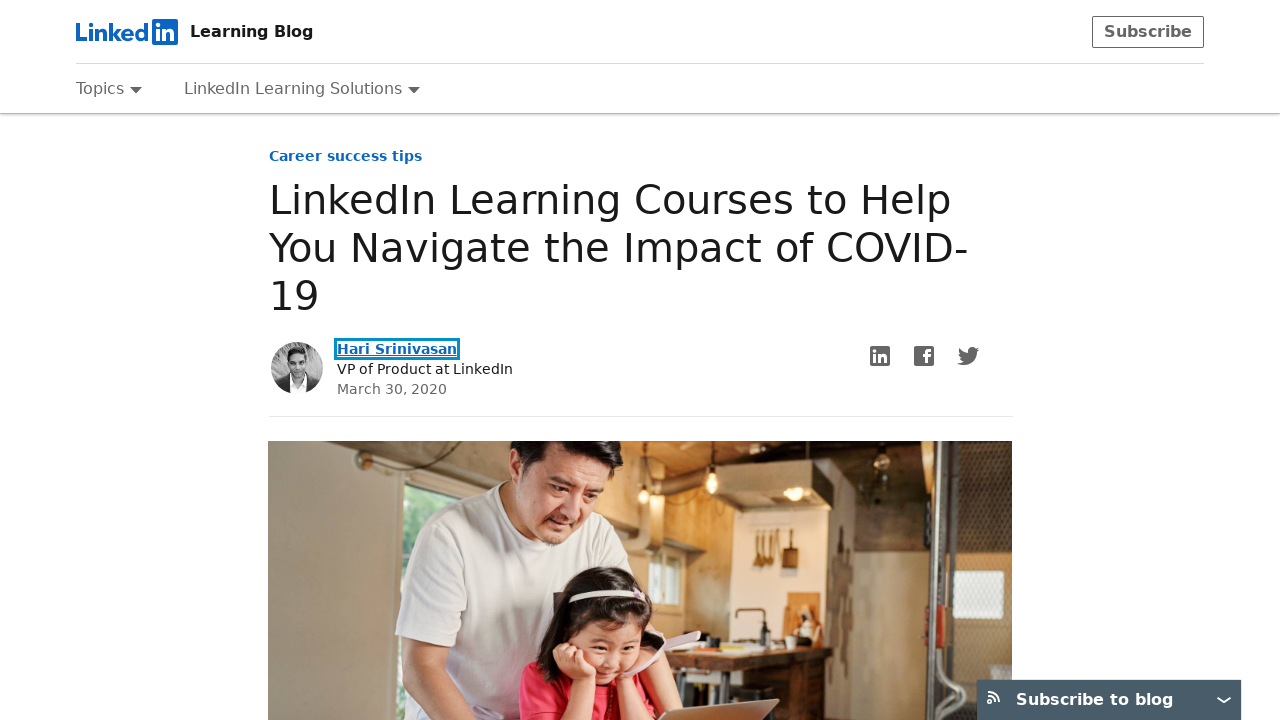

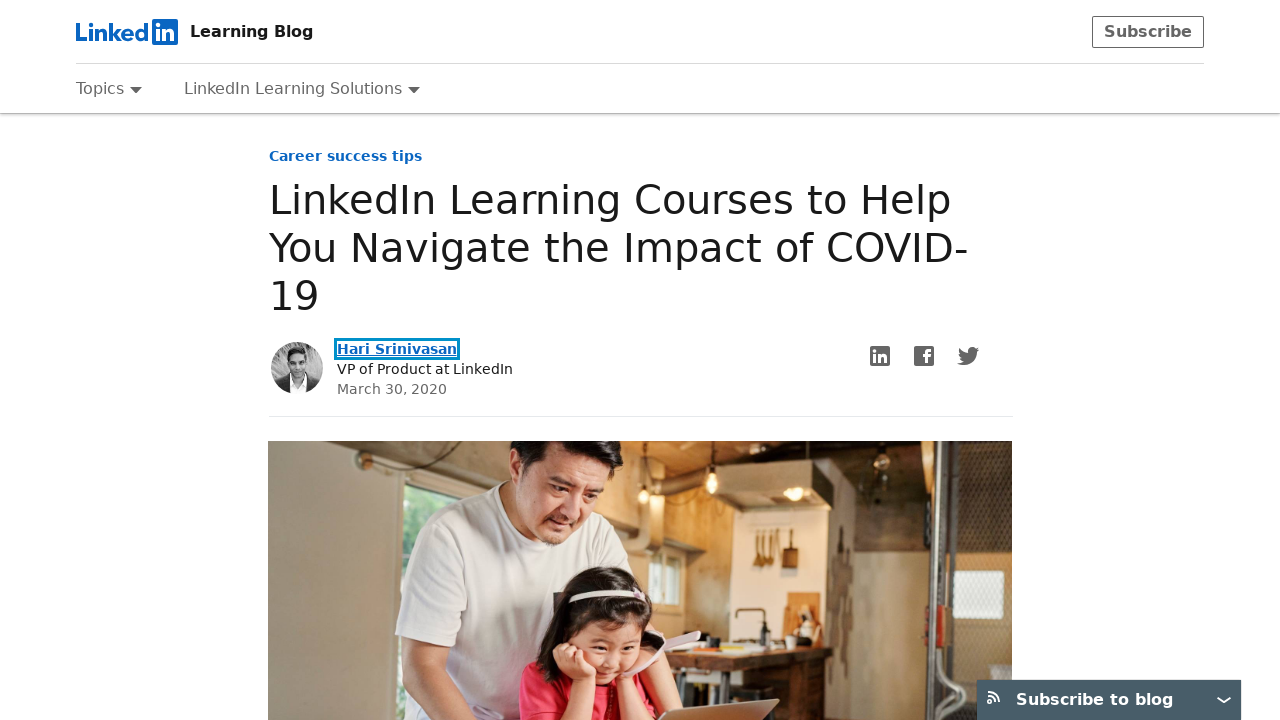